Tests browser window management by maximizing the window and then setting a specific window position on the RedBus website.

Starting URL: https://www.redbus.in/

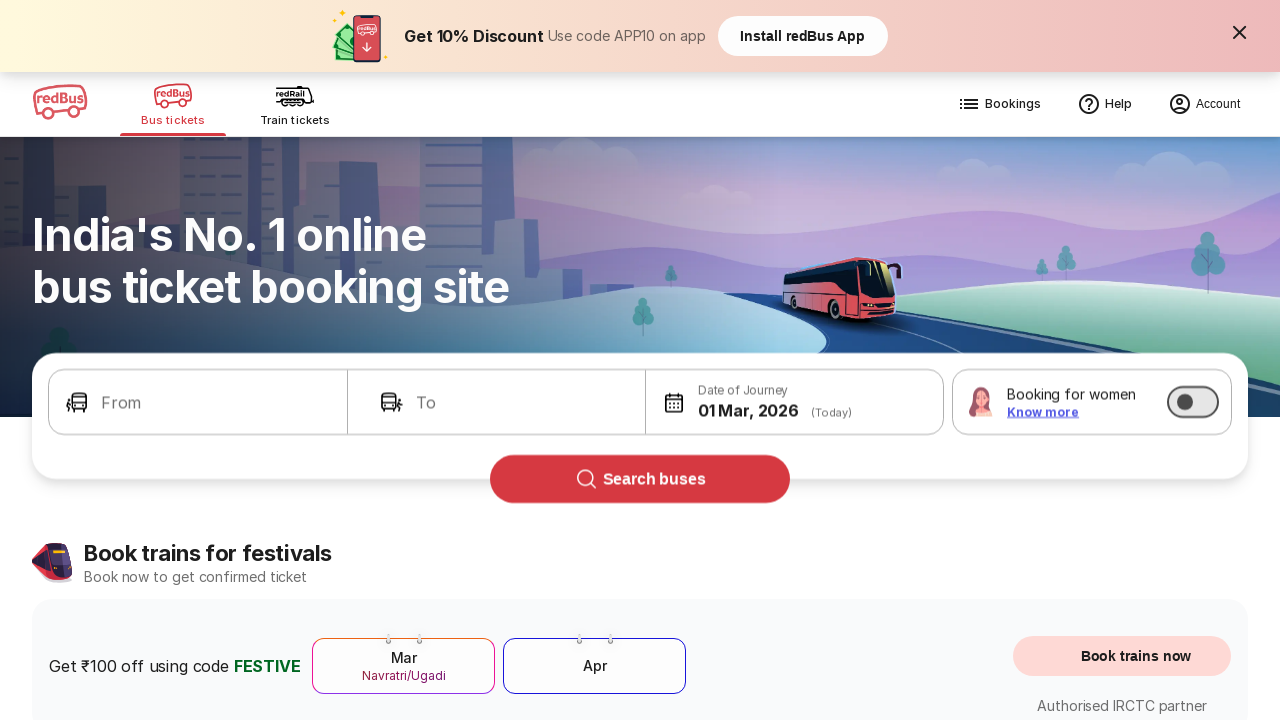

Set viewport size to 1920x1080 to maximize browser window
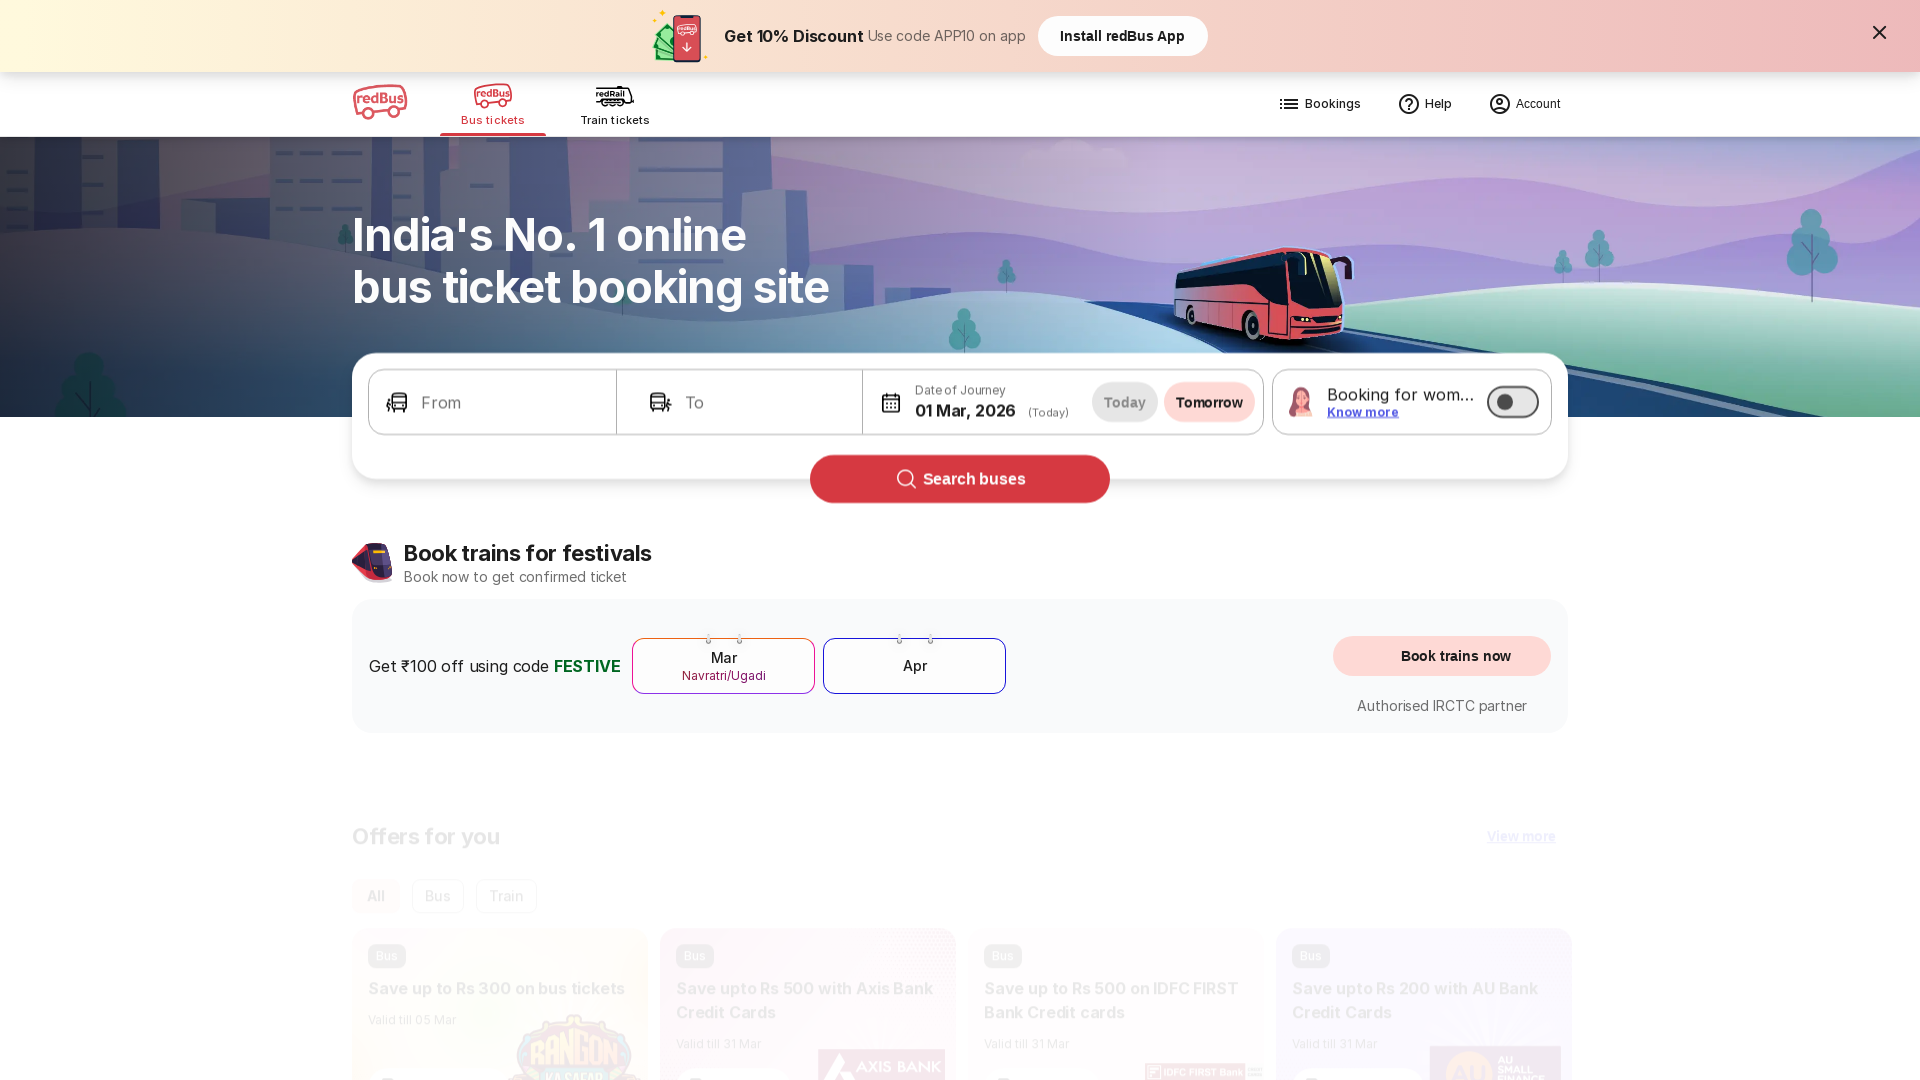

Set viewport size to 1024x768 to simulate window position adjustment
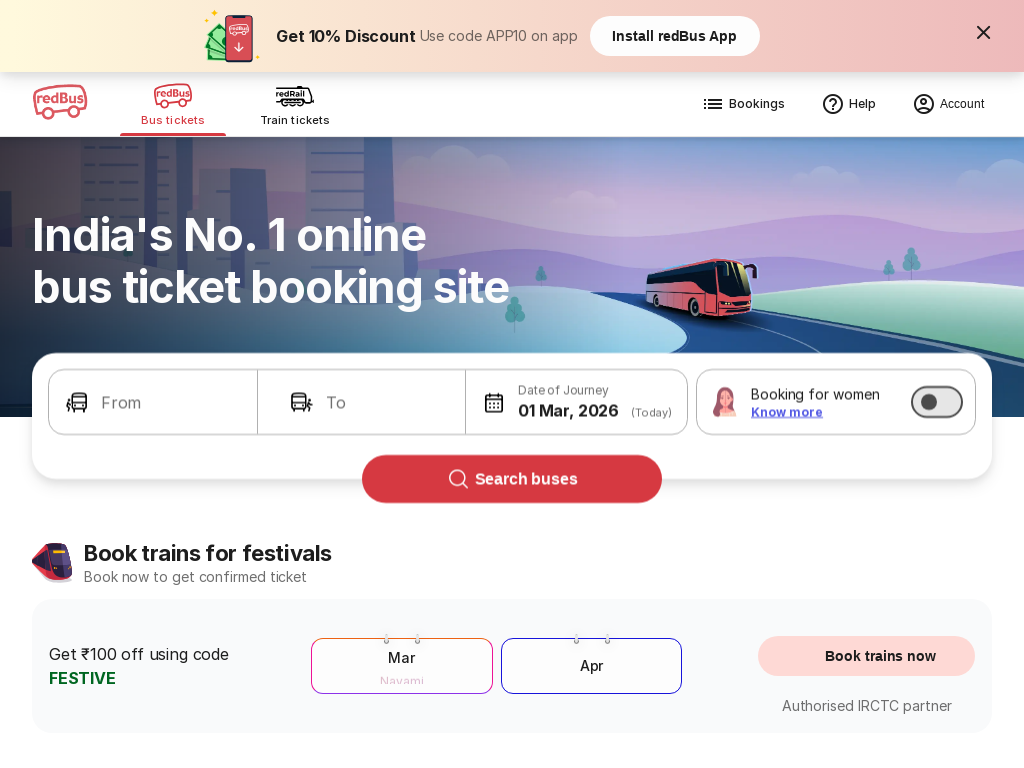

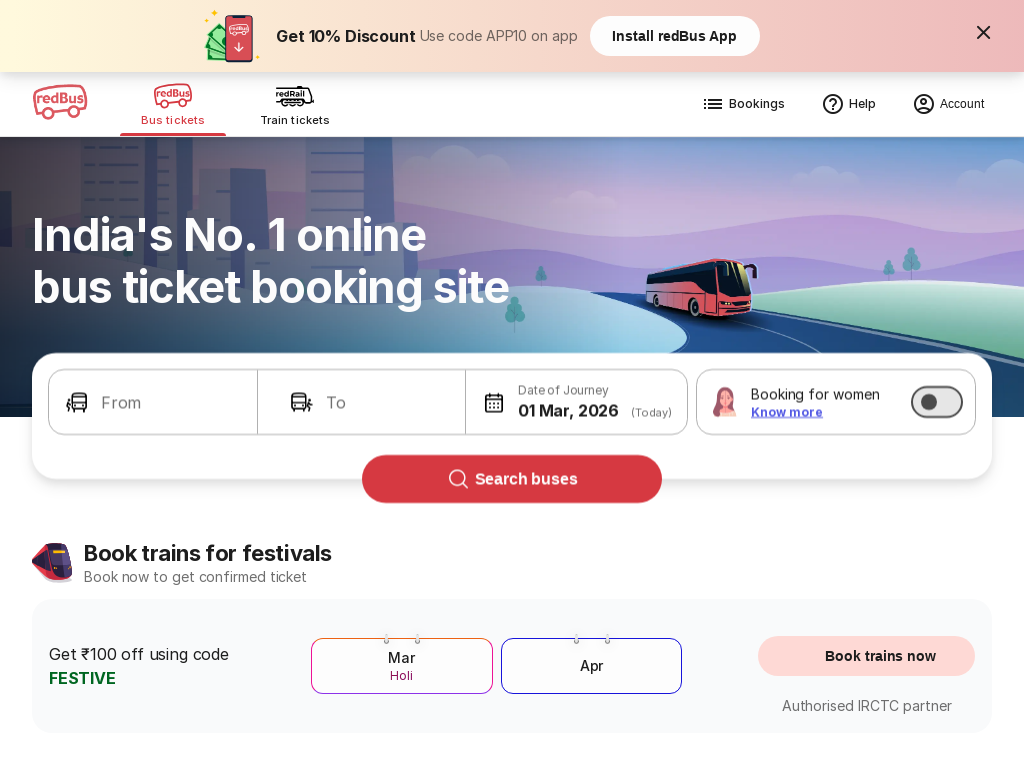